Tests the sorting functionality of a table by clicking on the column header, verifying the items are sorted, and then filtering to find a specific item's price

Starting URL: https://rahulshettyacademy.com/seleniumPractise/#/offers

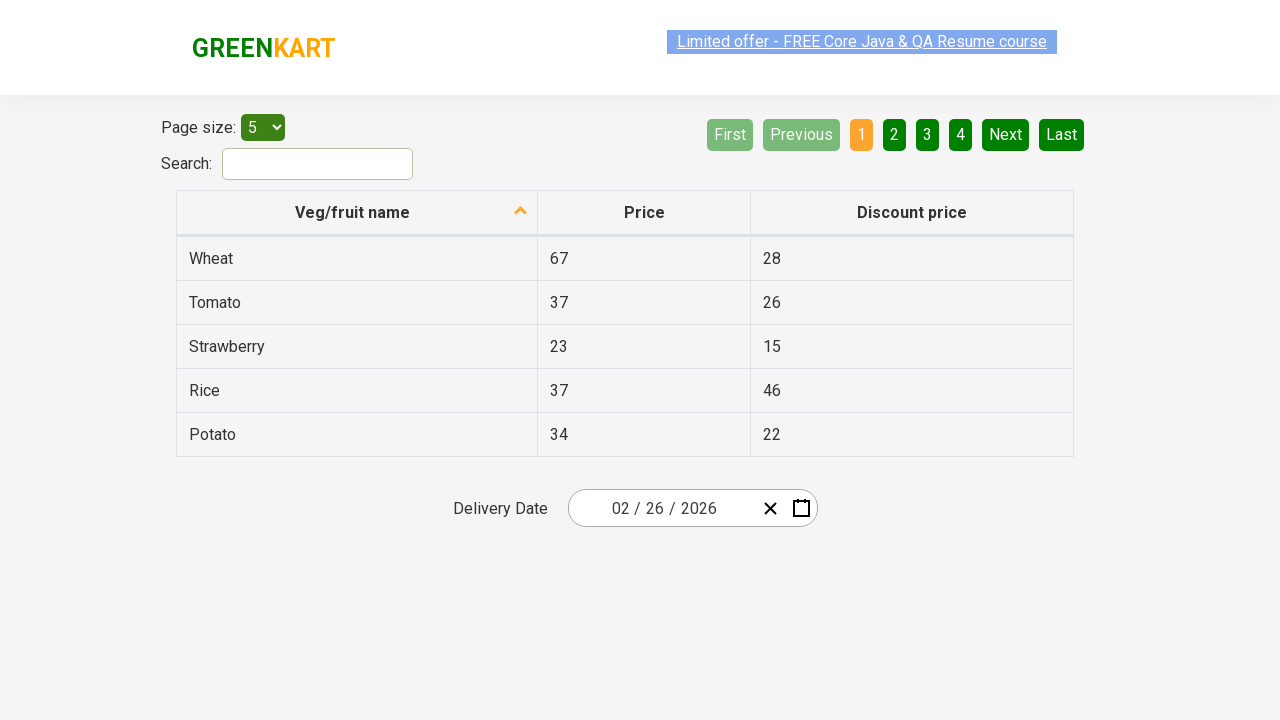

Clicked first column header to sort by fruit/veg name at (357, 213) on xpath=//tr/th[1]
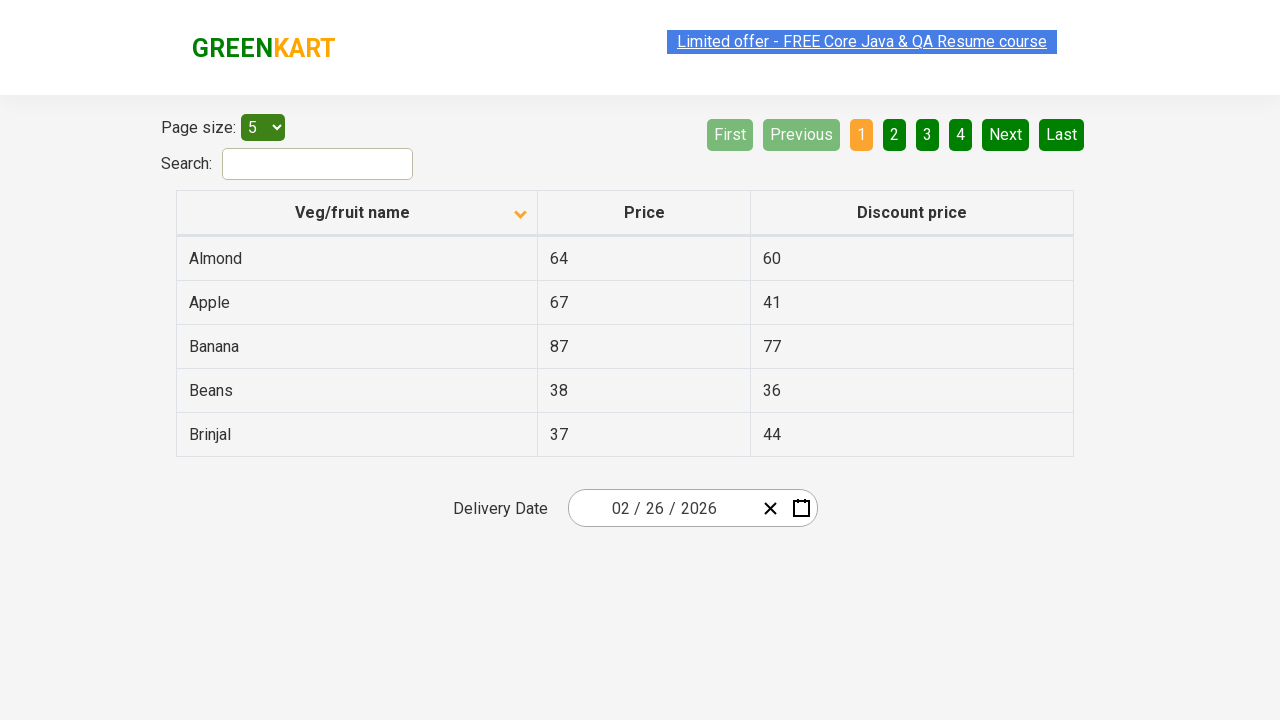

Waited for table to be sorted
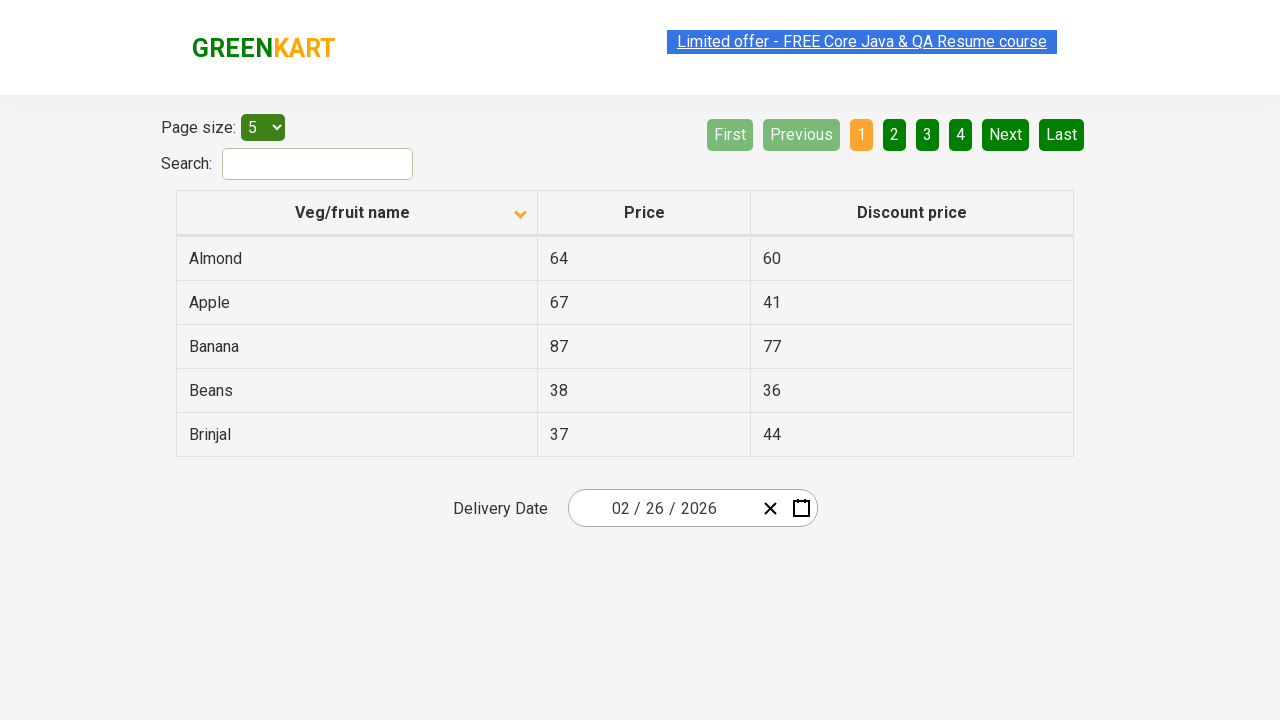

Retrieved all elements from the first column
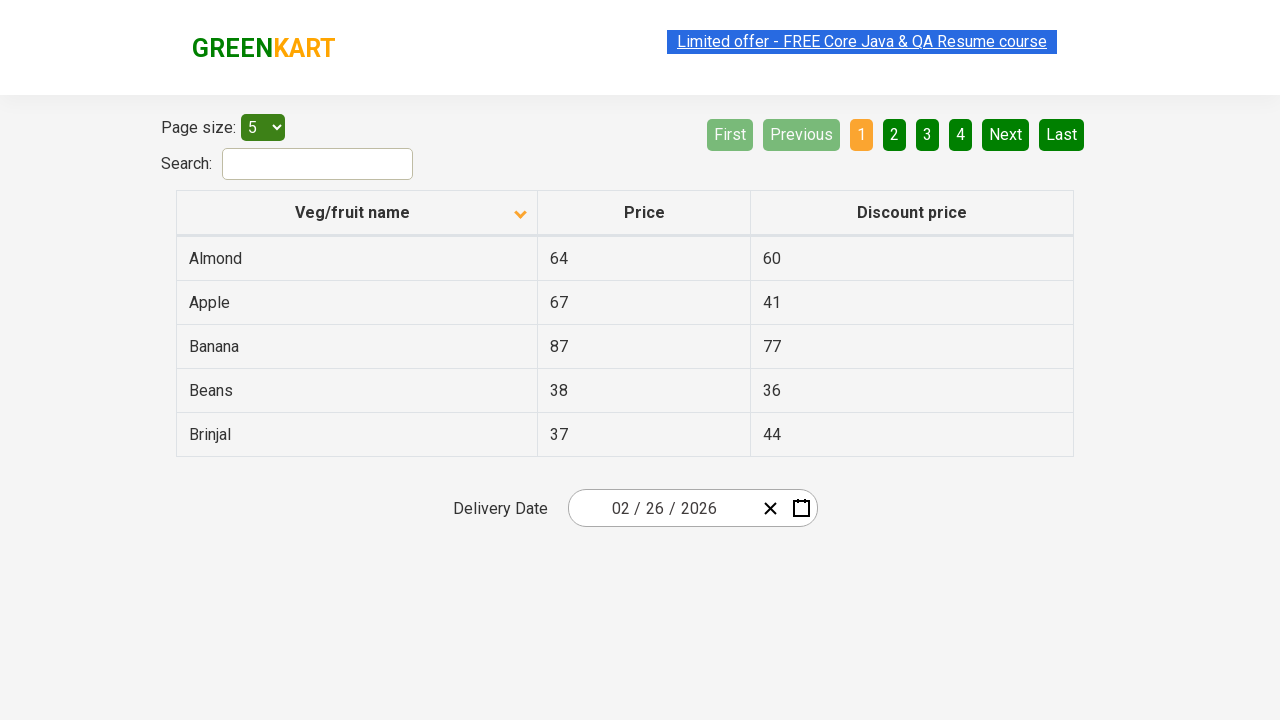

Extracted text content from 5 column elements
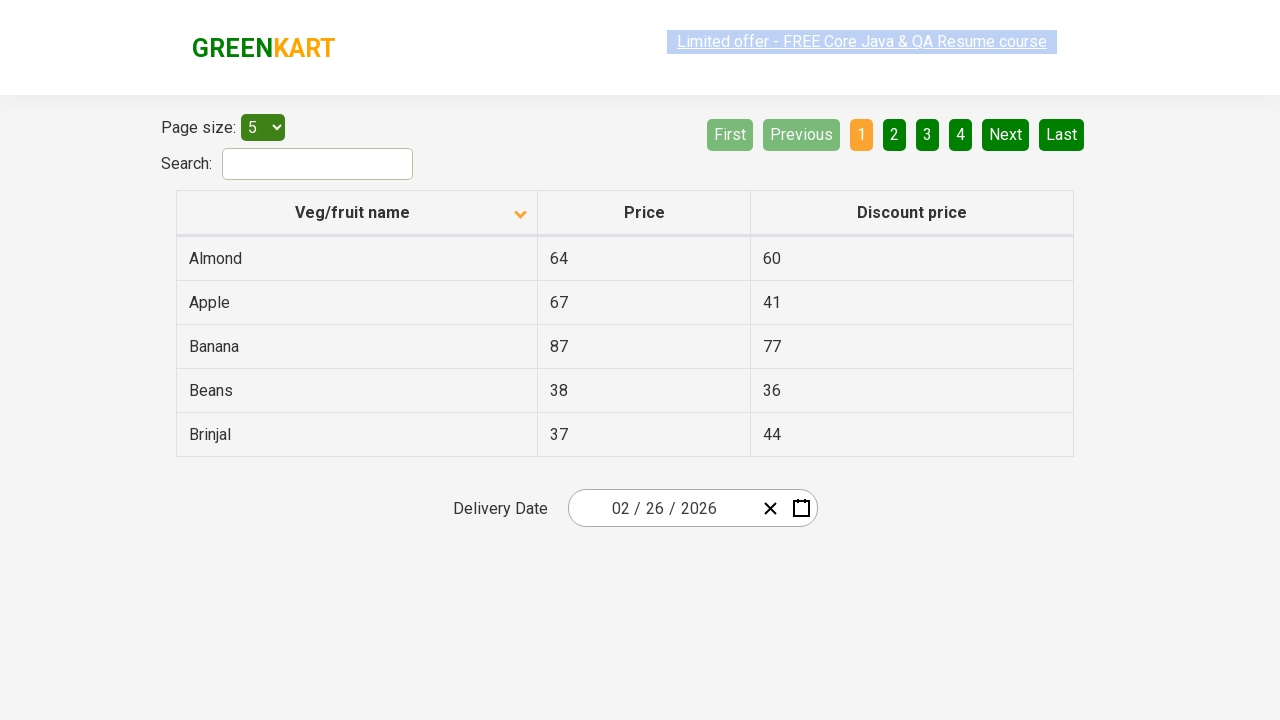

Created sorted version of the extracted list
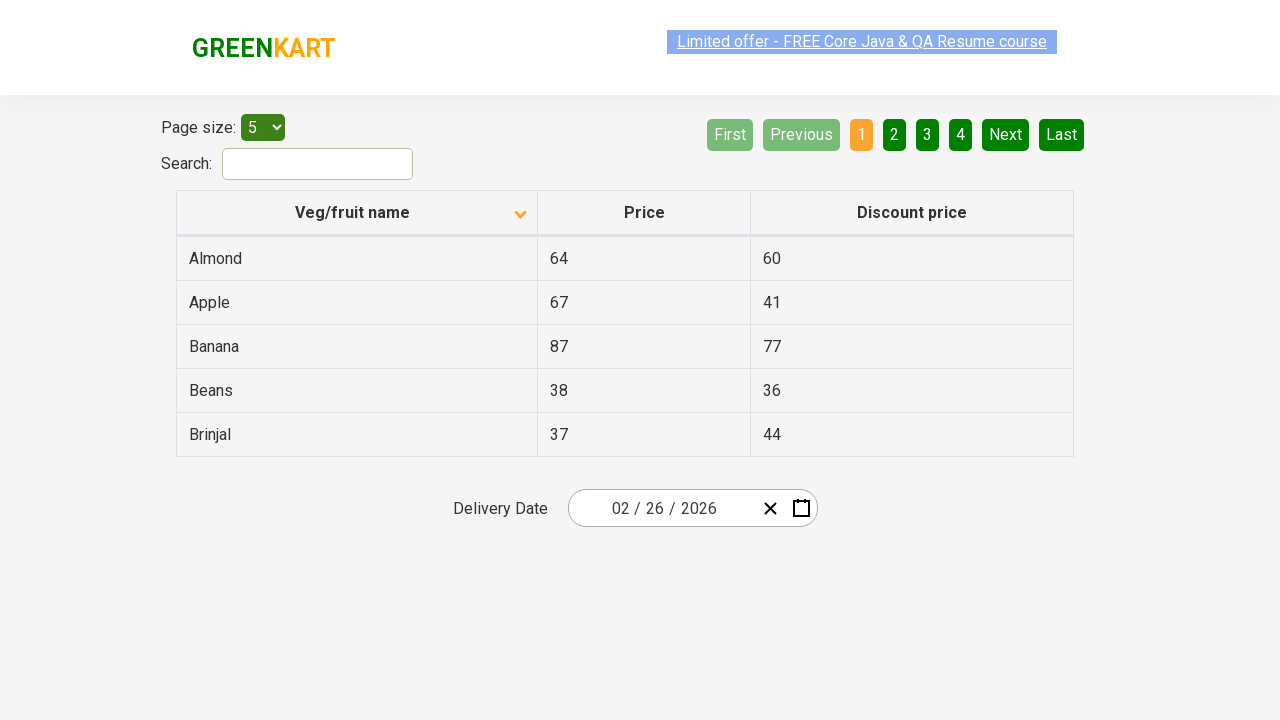

Verified that the table is properly sorted alphabetically
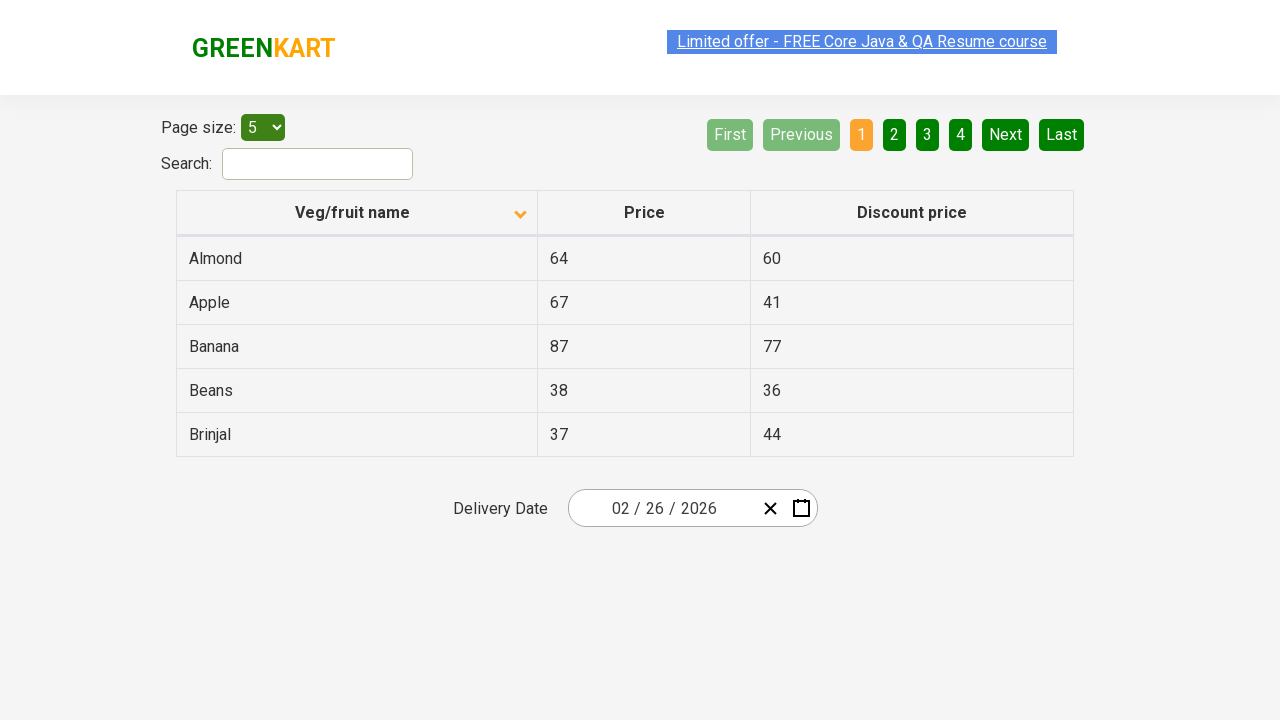

Located the Almond row in the sorted table
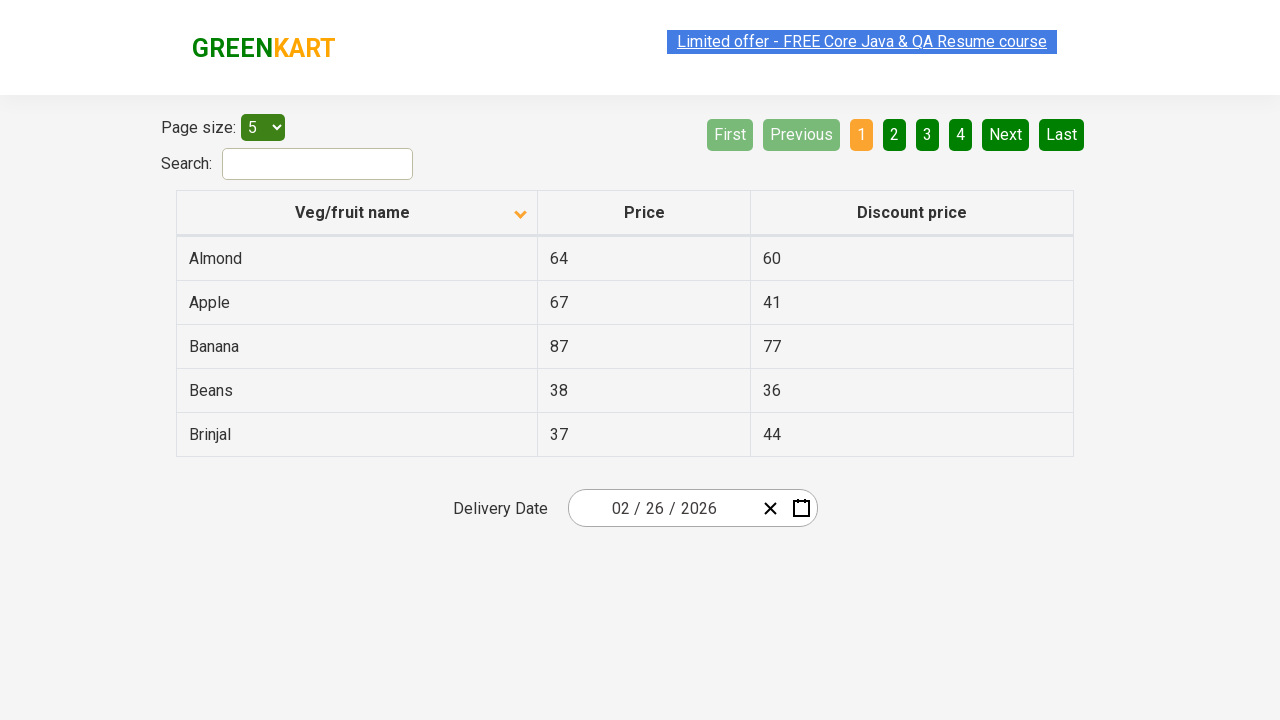

Retrieved price of Almond: 64
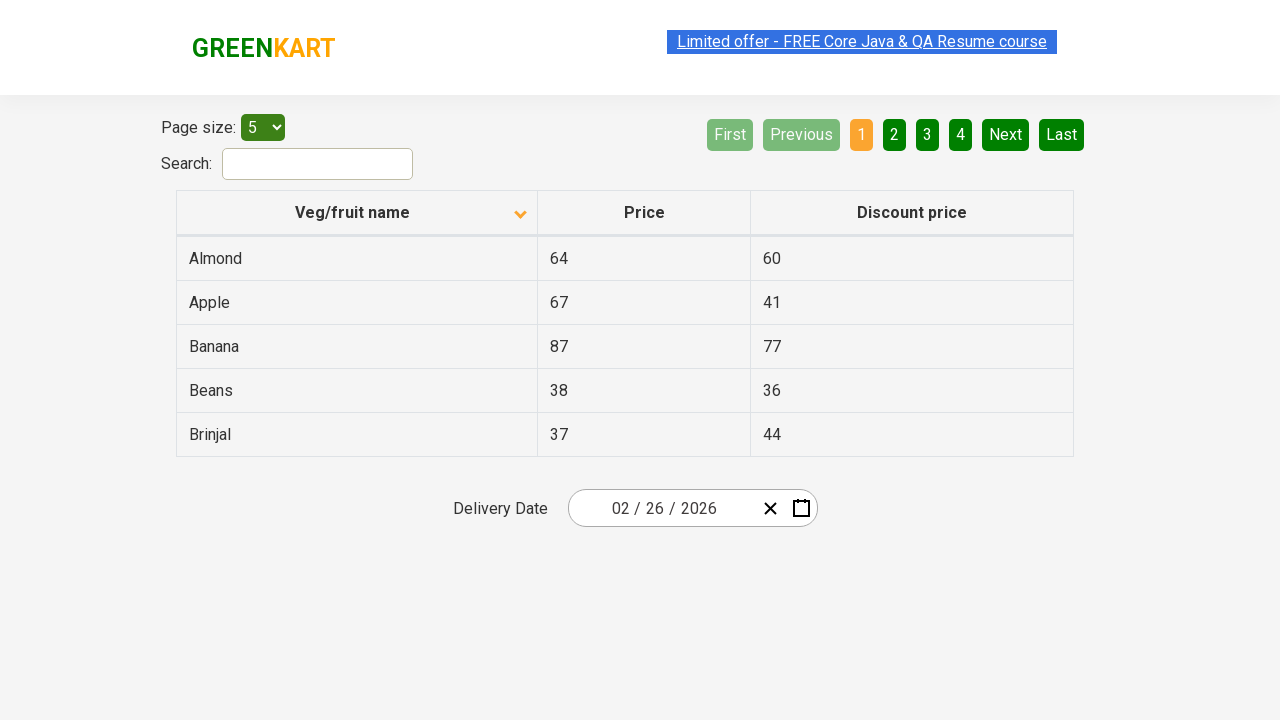

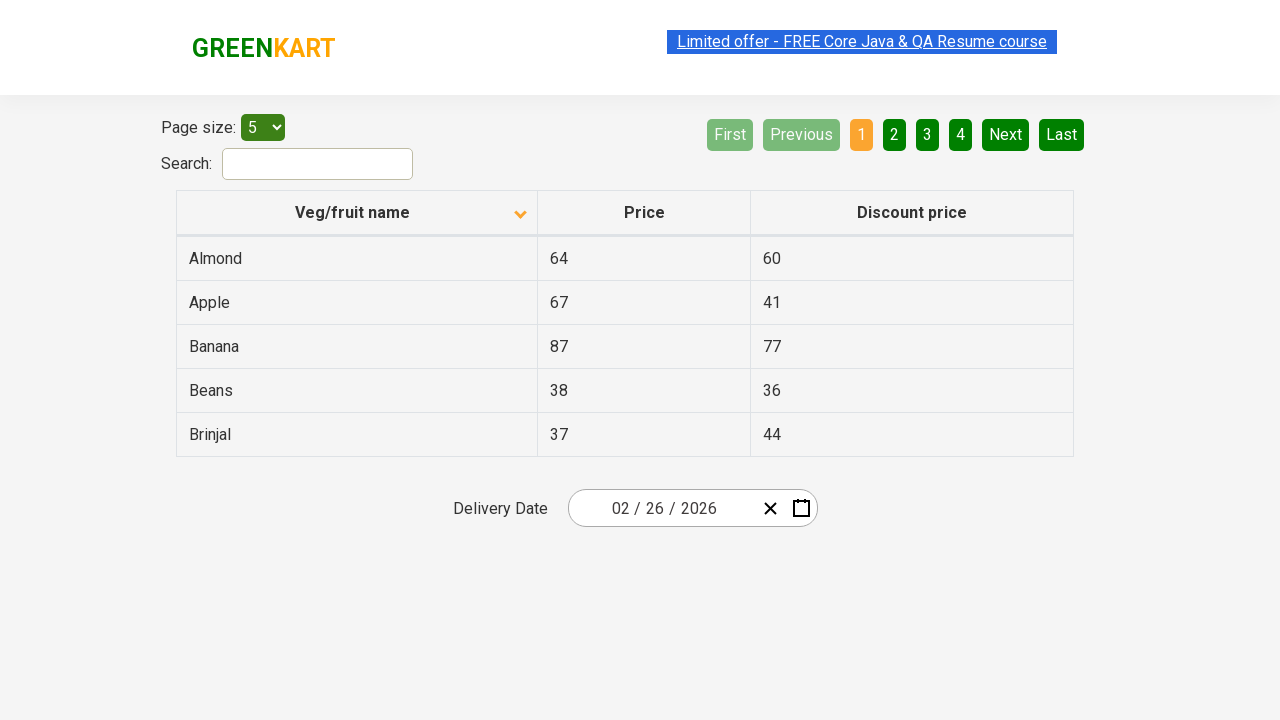